Tests the forgot password functionality by navigating to the forgot password page, entering an email address, and submitting the form

Starting URL: https://the-internet.herokuapp.com/

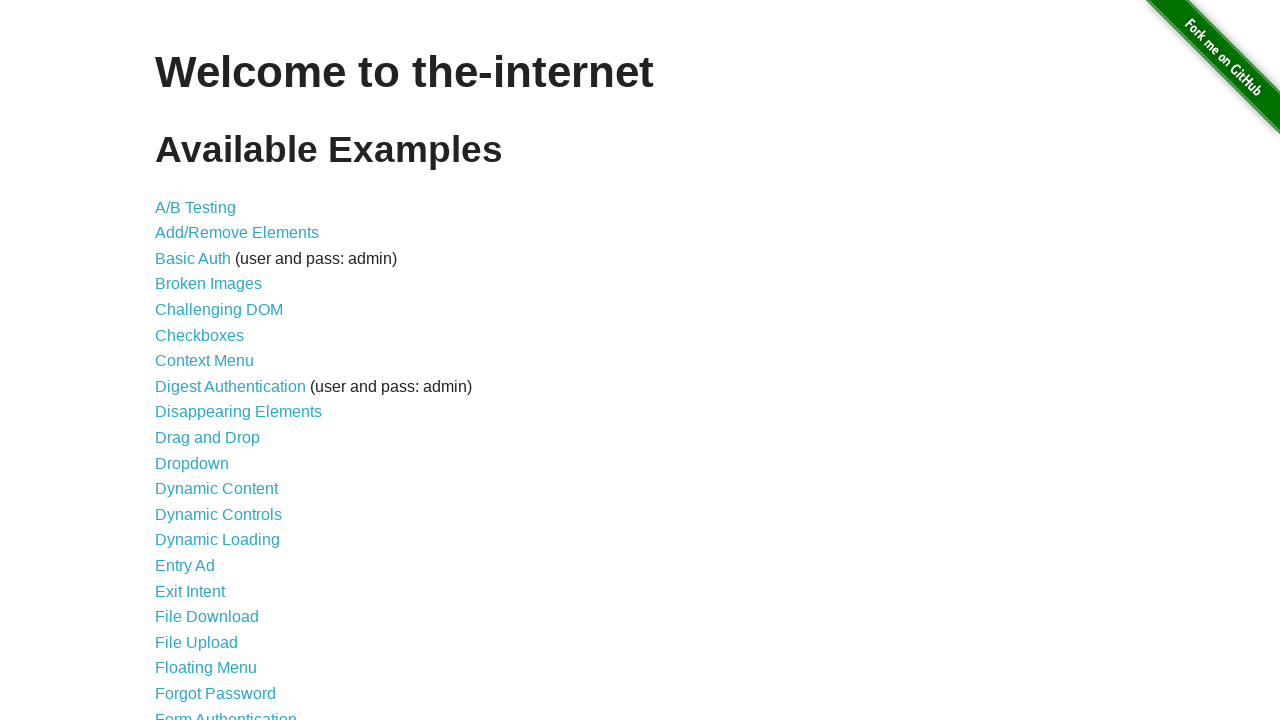

Clicked on the Forgot Password link at (216, 693) on text='Forgot Password'
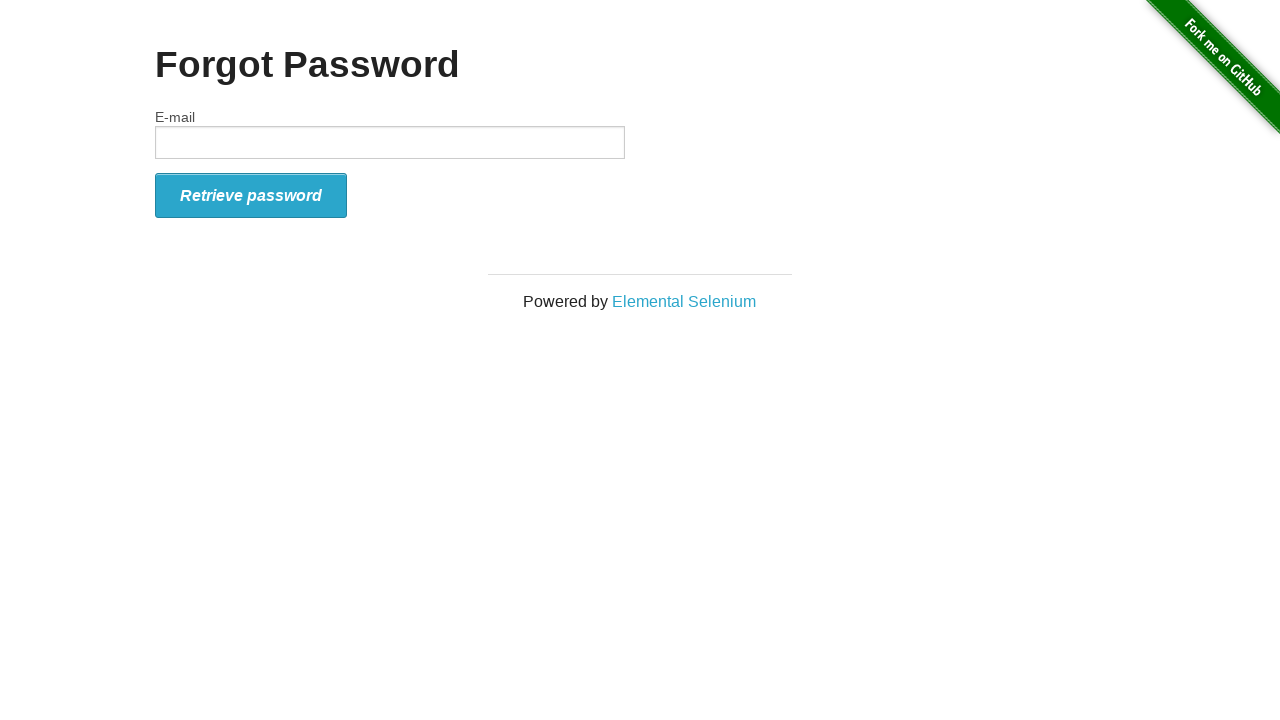

Forgot password page loaded with email input field visible
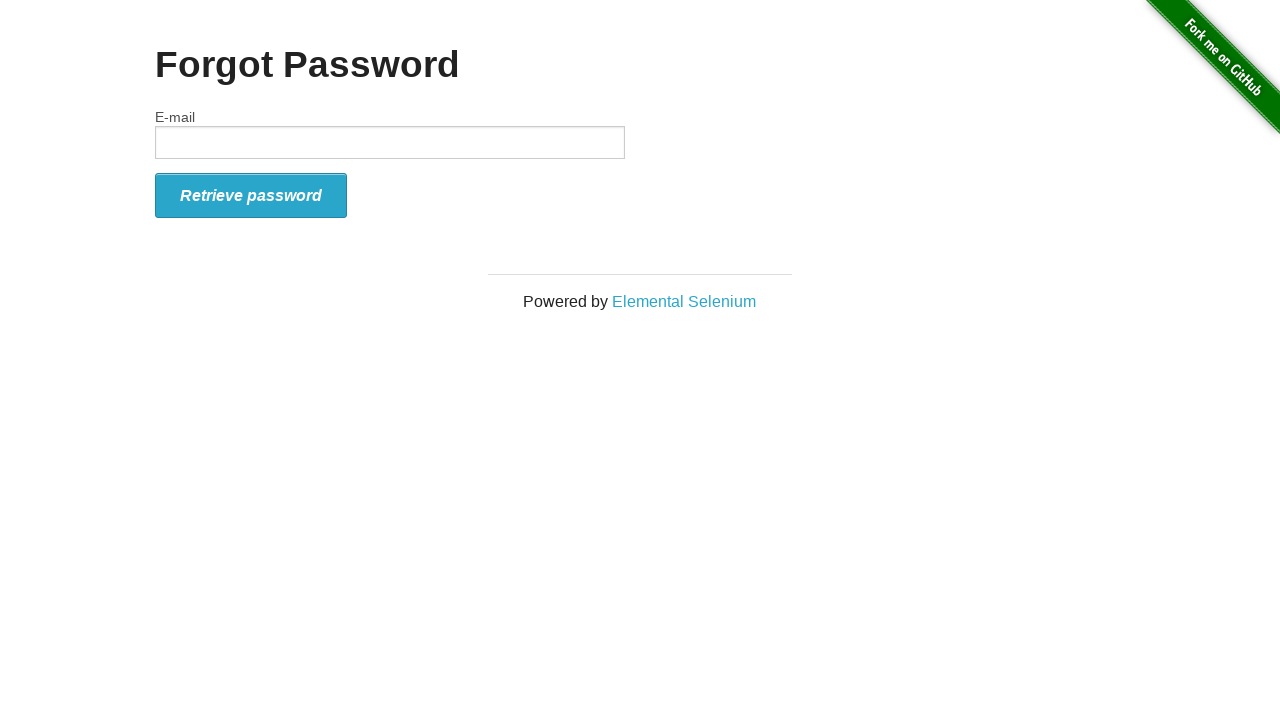

Filled email field with 'testuser123@example.com' on input#email
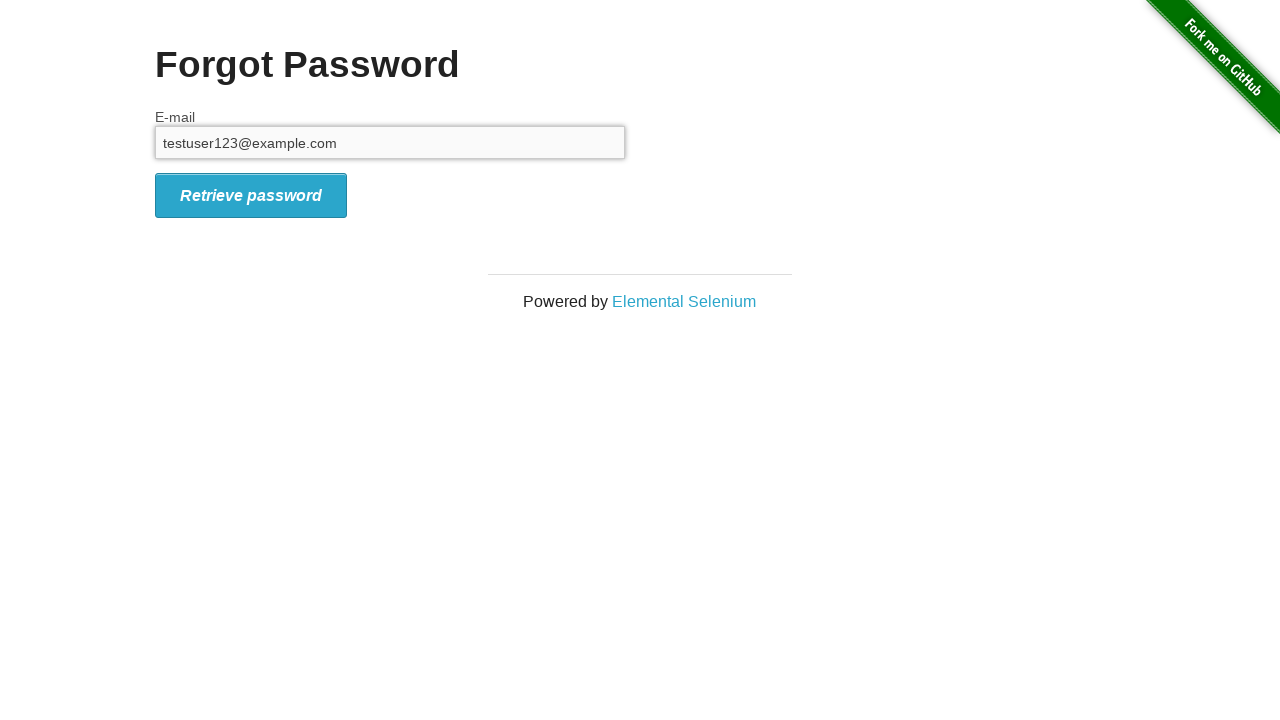

Clicked the retrieve password button to submit the form at (251, 195) on i.icon-2x.icon-signin
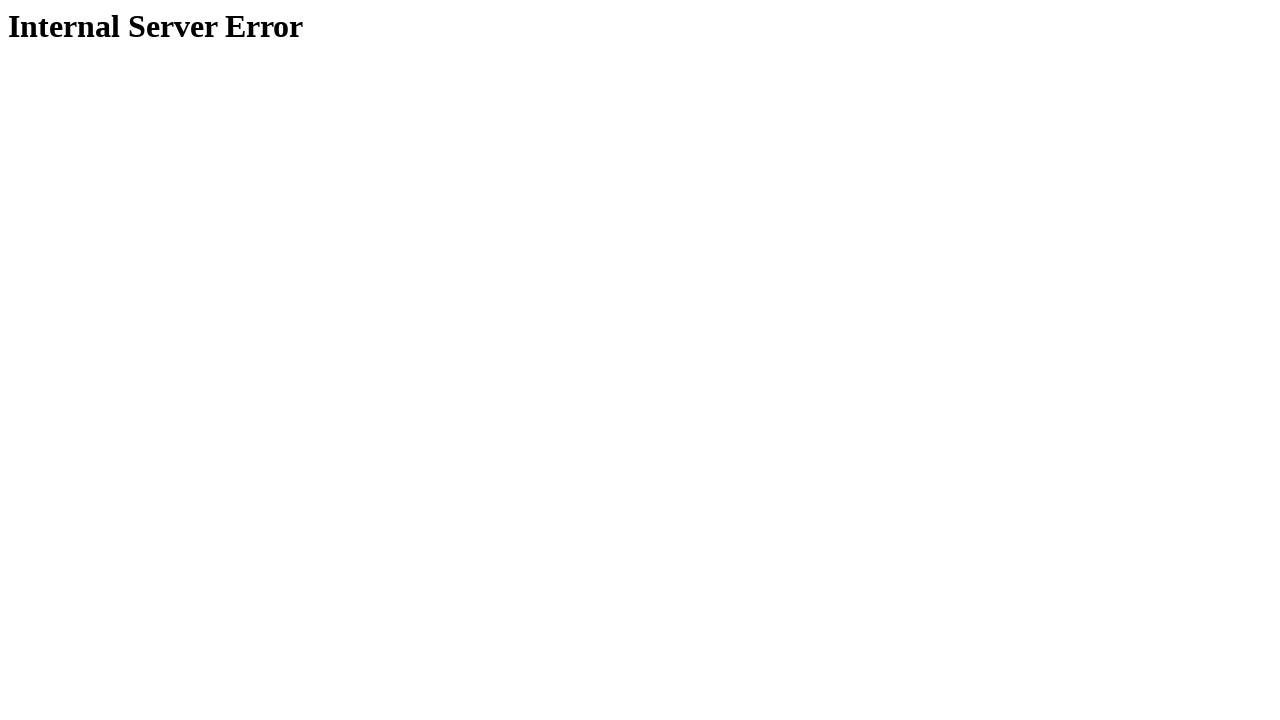

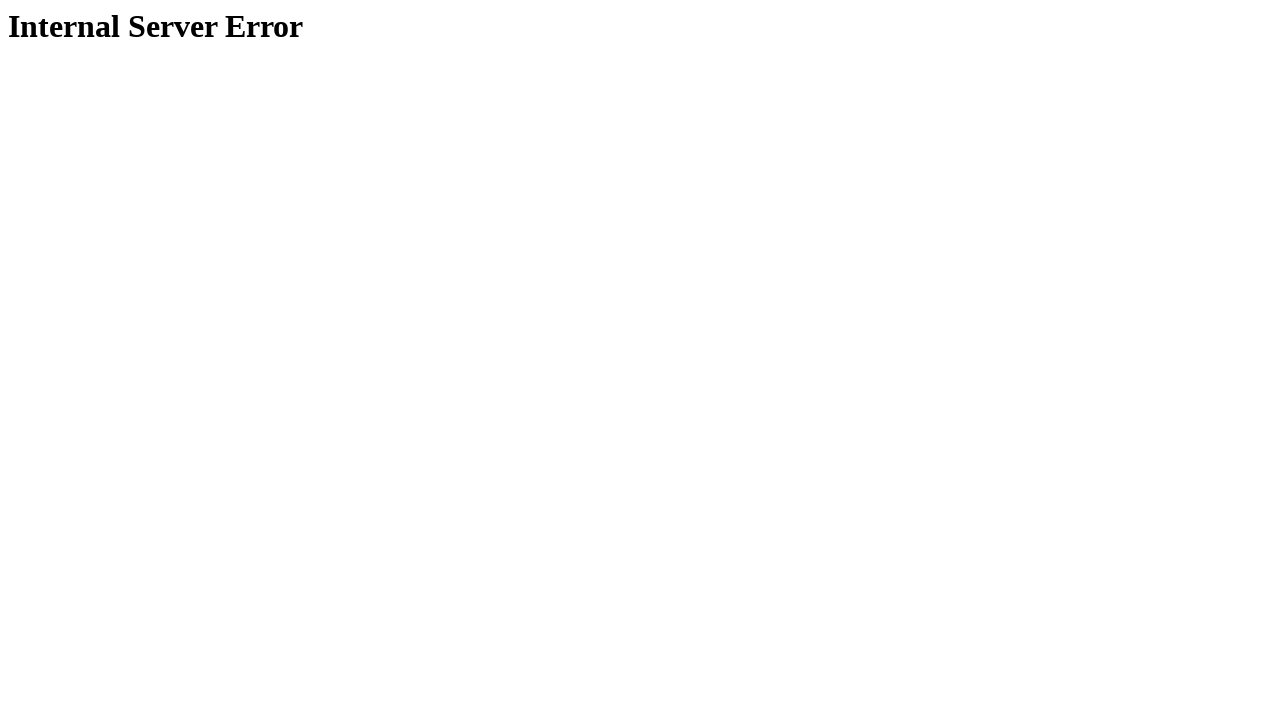